Navigates to the A/B Testing page and verifies the Elemental Selenium link is present and functional

Starting URL: https://the-internet.herokuapp.com/

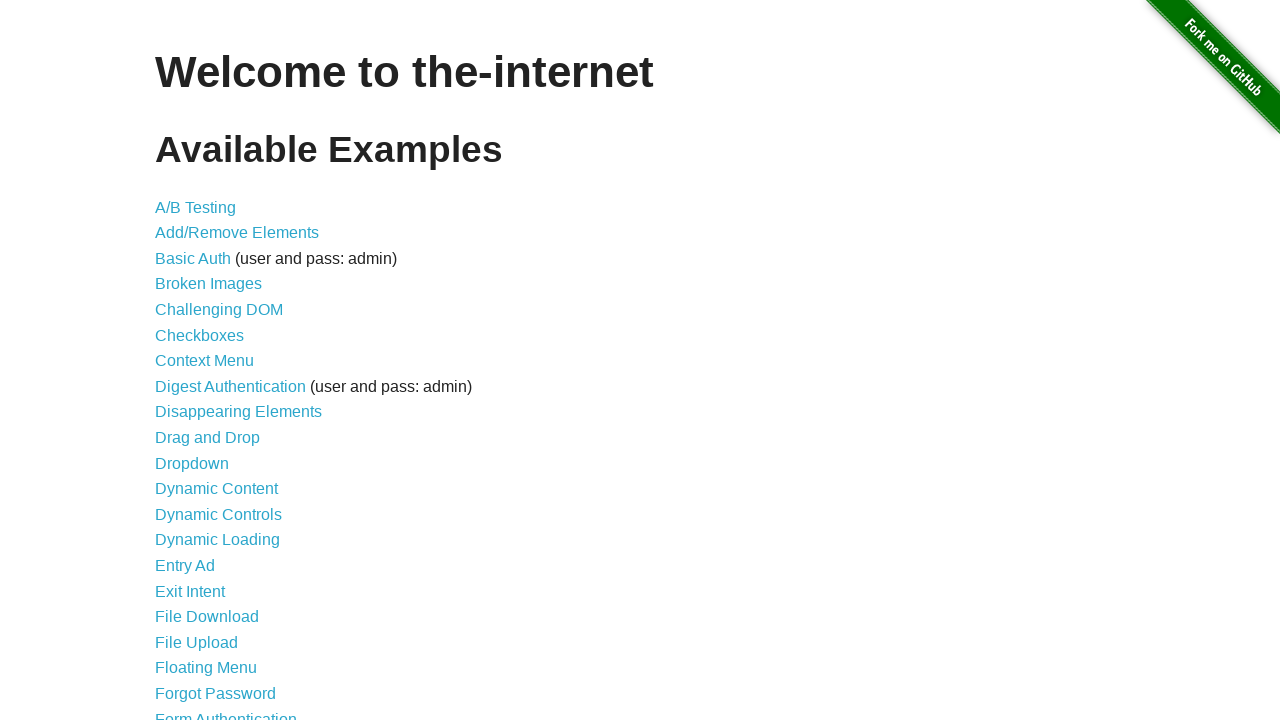

Clicked on A/B Testing link at (196, 207) on a:has-text('A/B Testing')
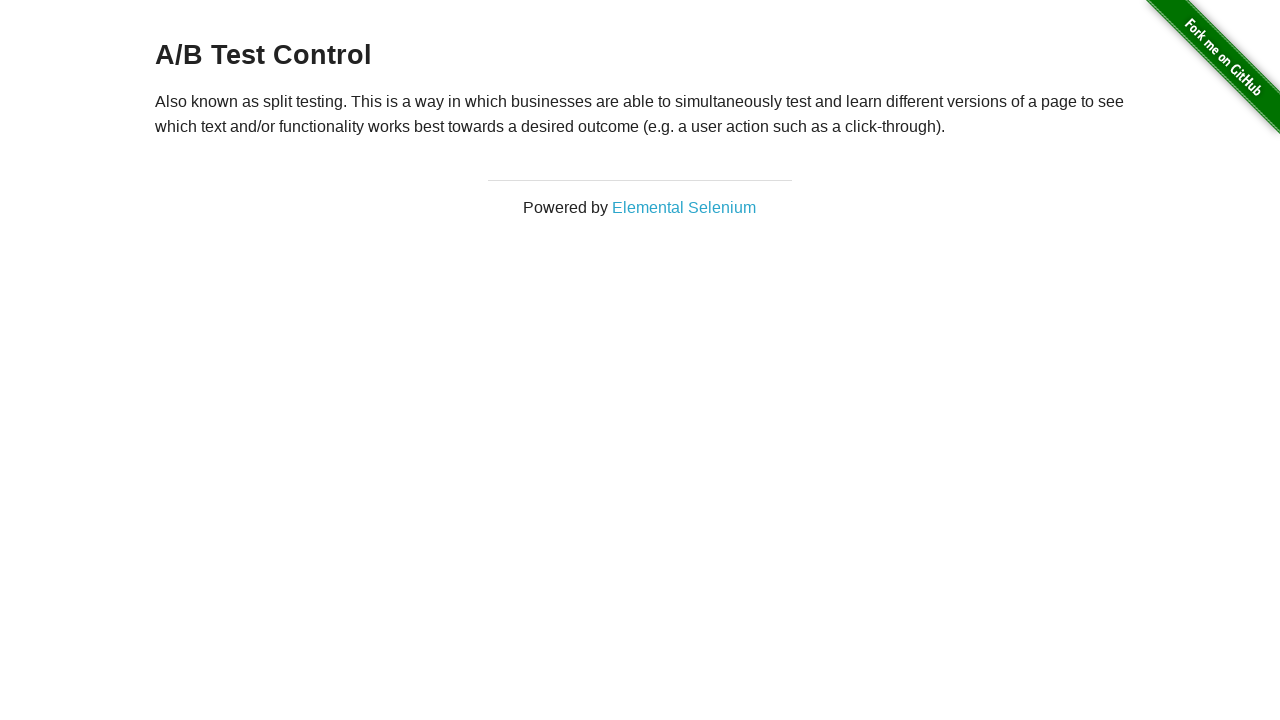

Navigated to A/B Testing page with URL containing 'abtest'
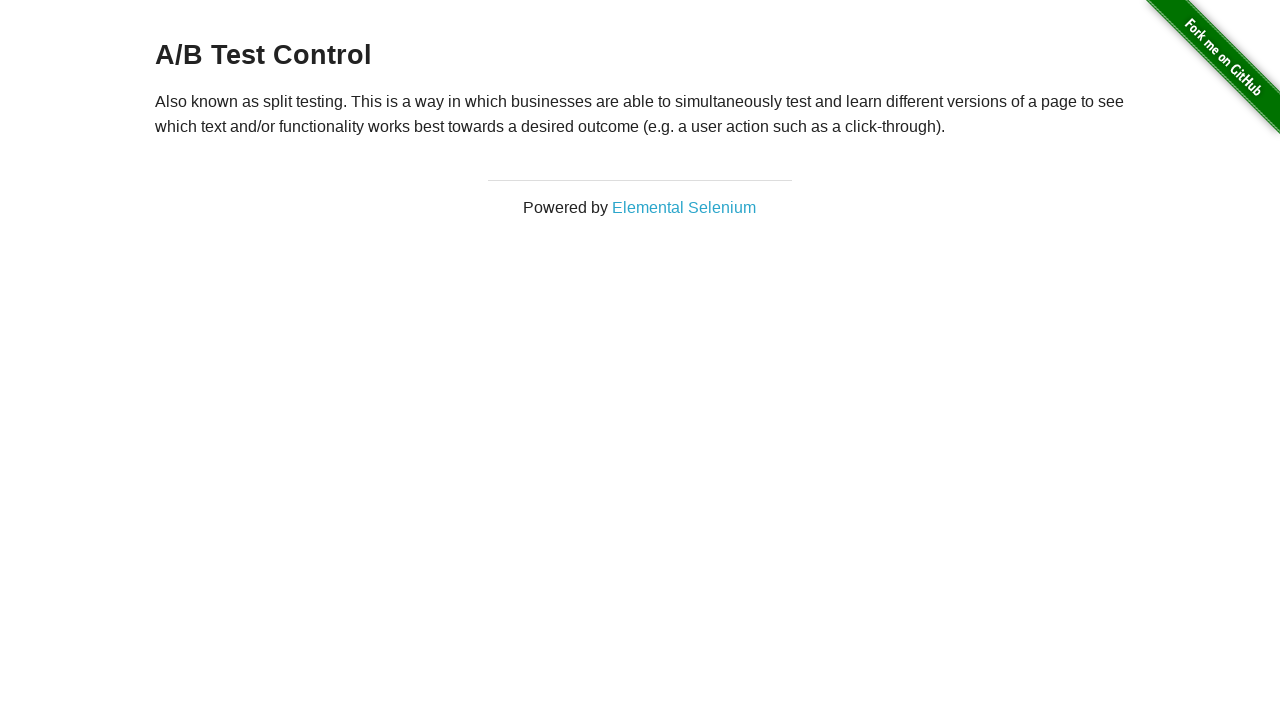

Elemental Selenium link is present and visible
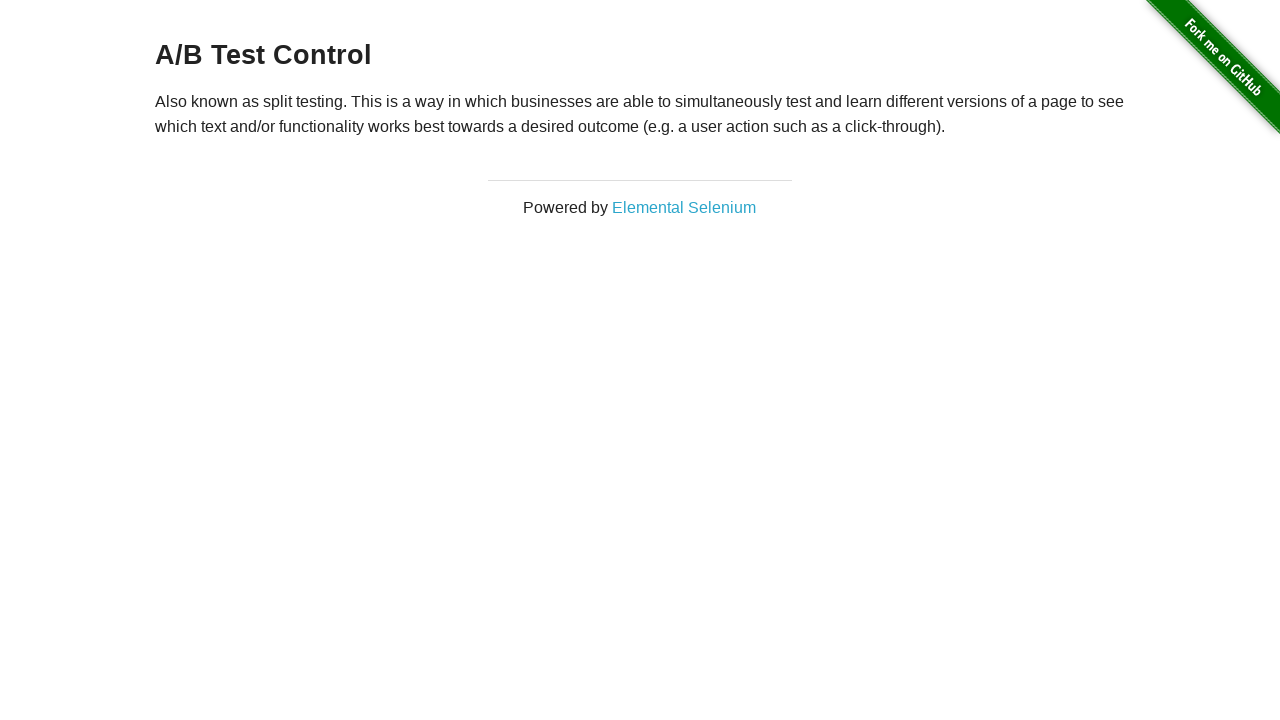

Clicked on Elemental Selenium link to verify it is functional at (684, 207) on a:has-text('Elemental Selenium')
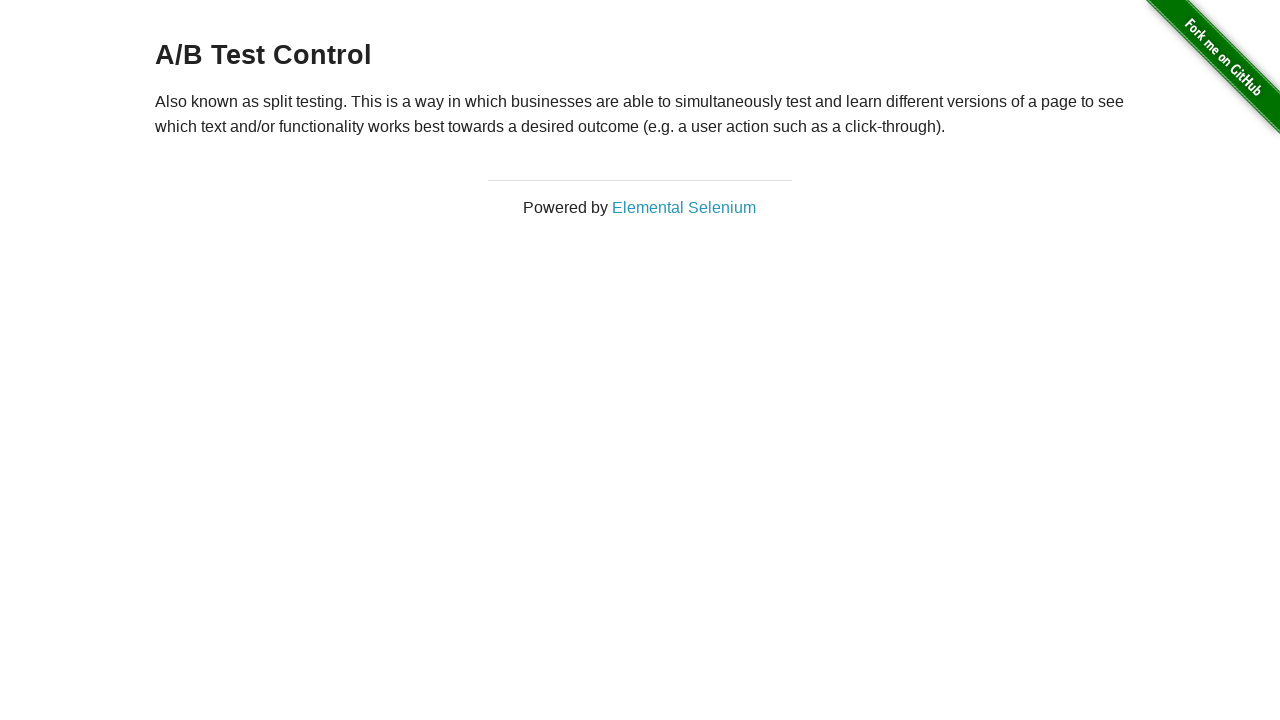

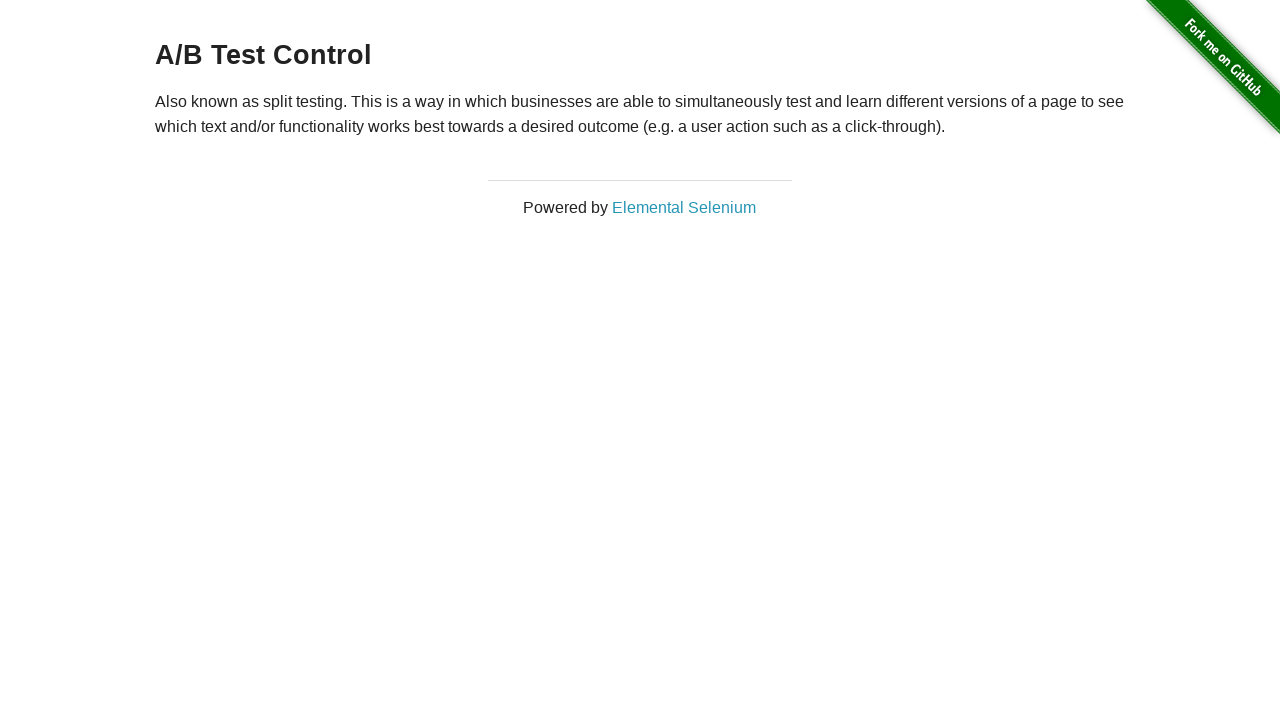